Tests dropdown selection functionality by selecting an option with value "1" from a select element

Starting URL: http://suninjuly.github.io/selects1.html

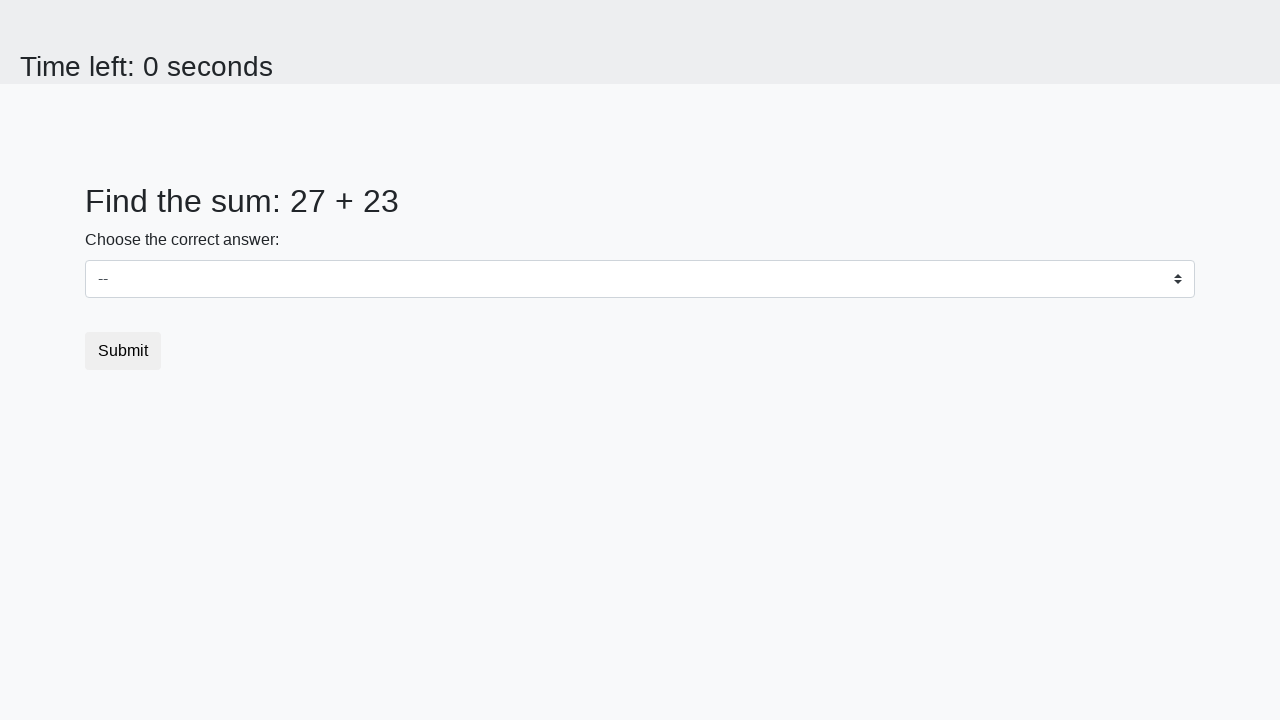

Navigated to dropdown selection test page
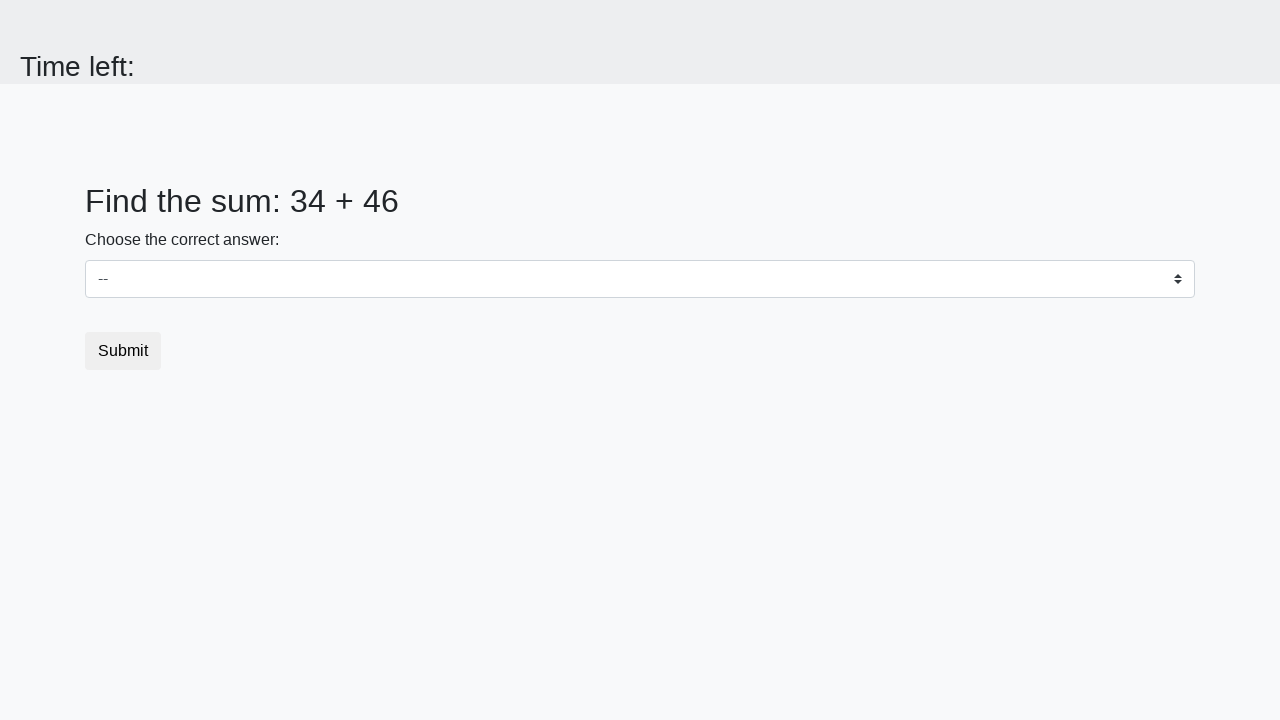

Selected option with value '1' from dropdown on select
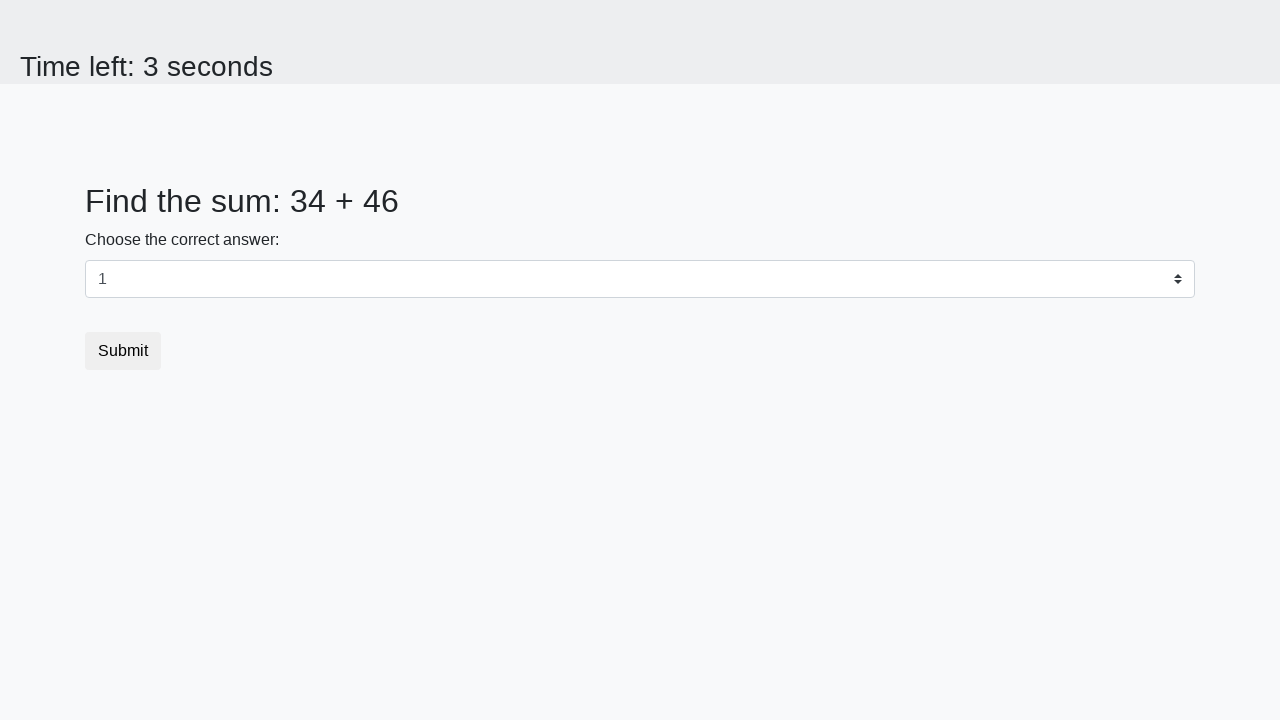

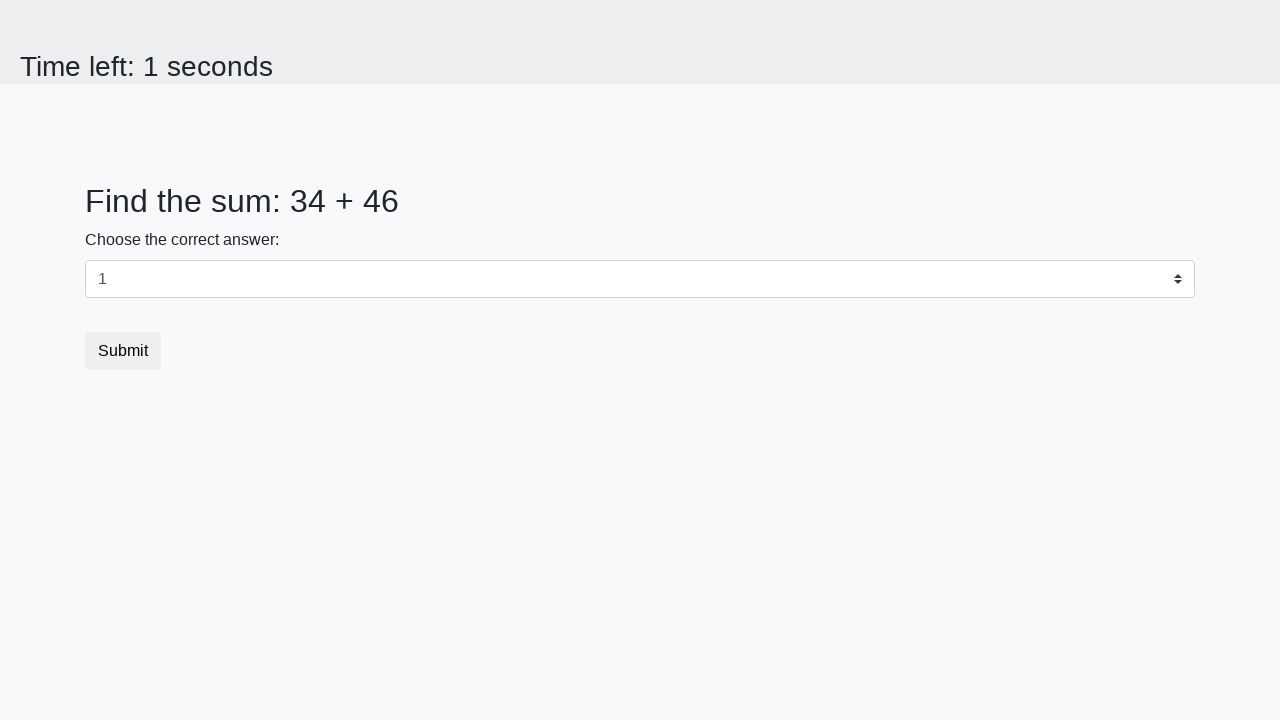